Tests drag and drop functionality on jQueryUI's droppable demo page by switching to an iframe and dragging a source element onto a target drop zone.

Starting URL: https://jqueryui.com/droppable/

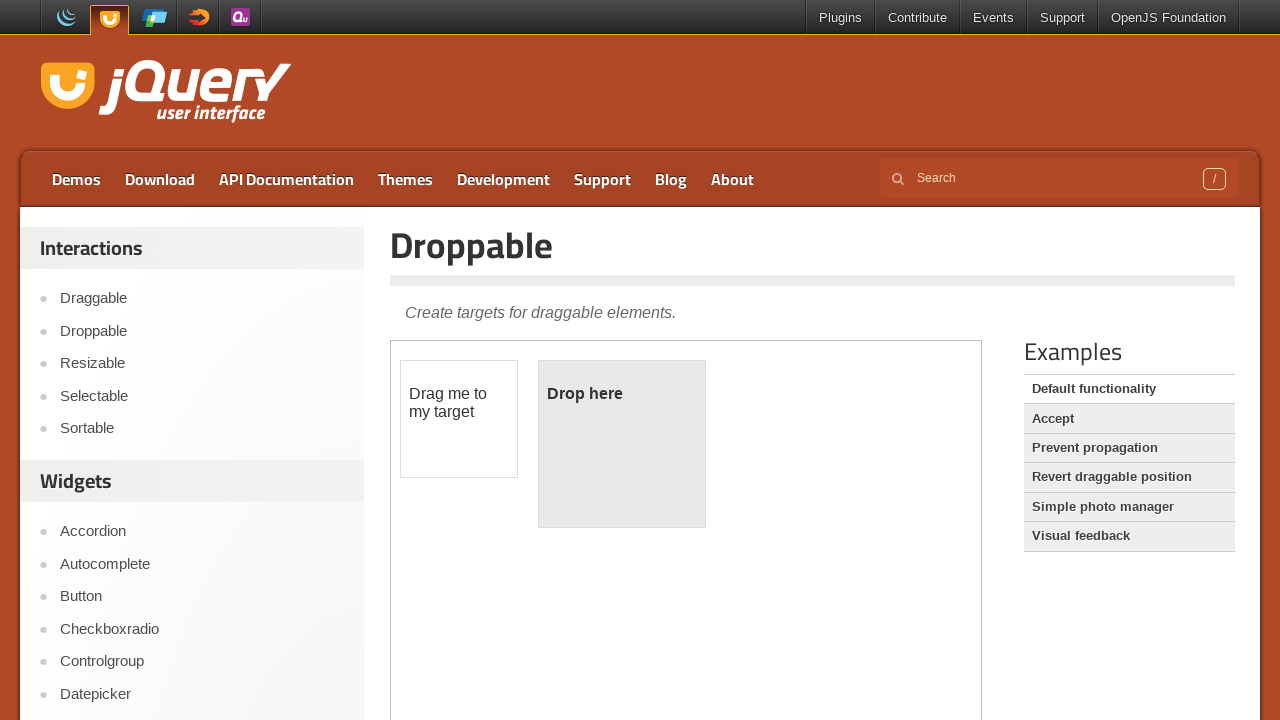

Waited for iframe to load on jQueryUI droppable demo page
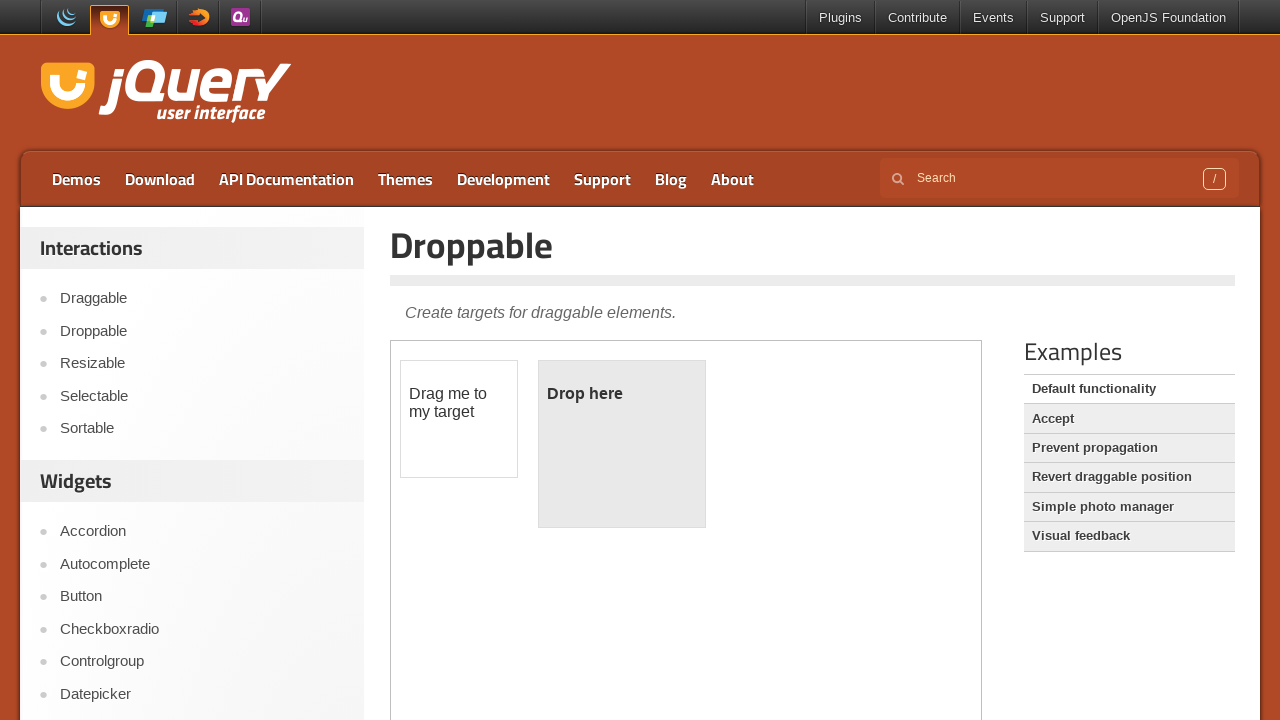

Located and switched to iframe containing drag and drop elements
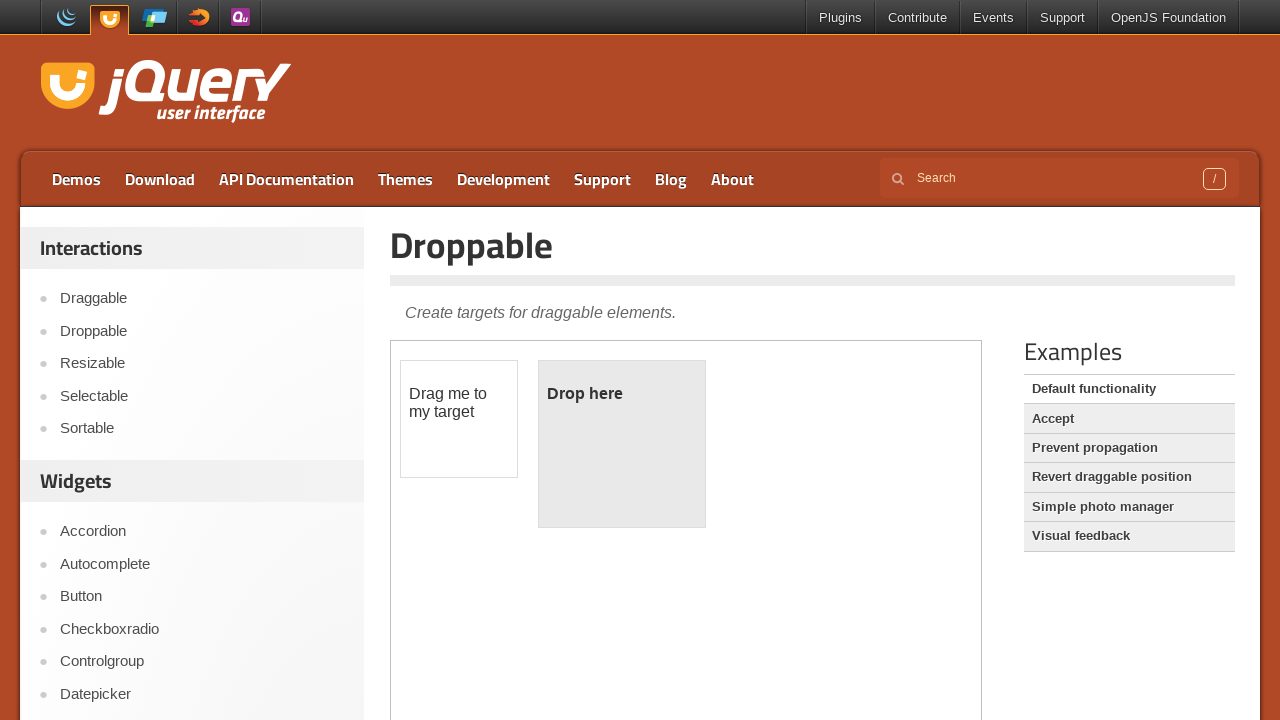

Draggable element (#draggable) loaded inside iframe
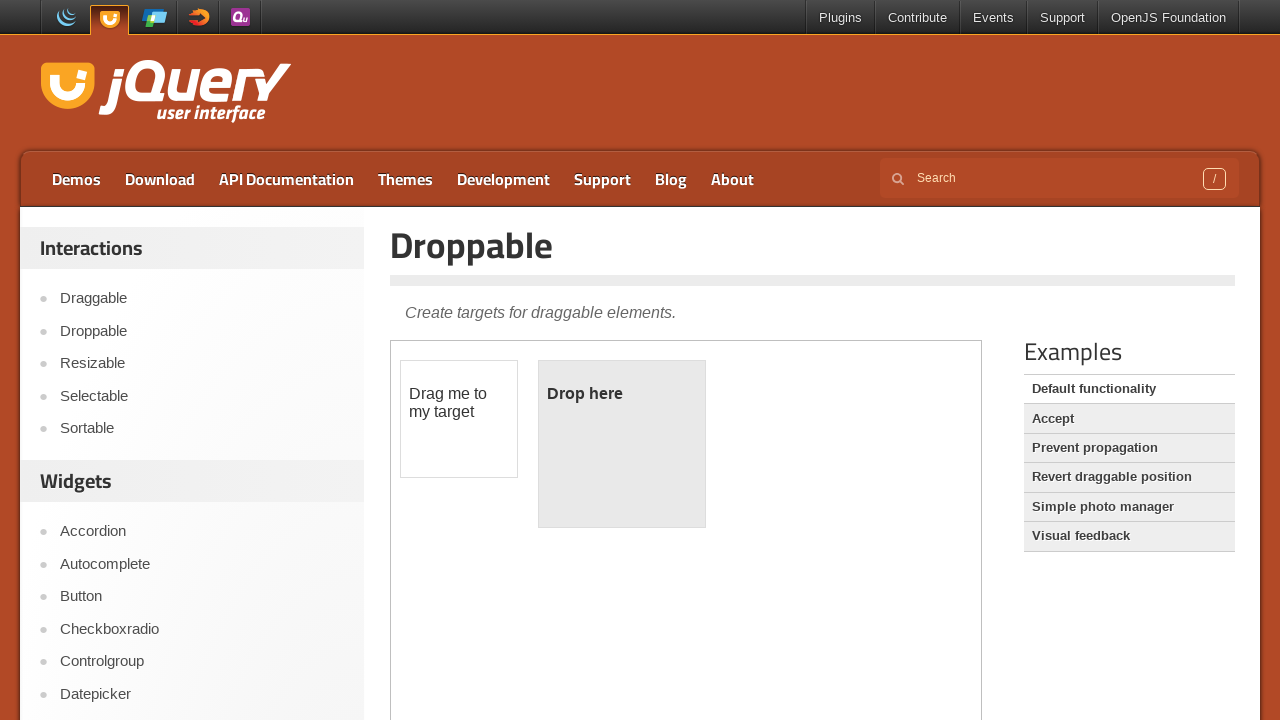

Droppable element (#droppable) loaded inside iframe
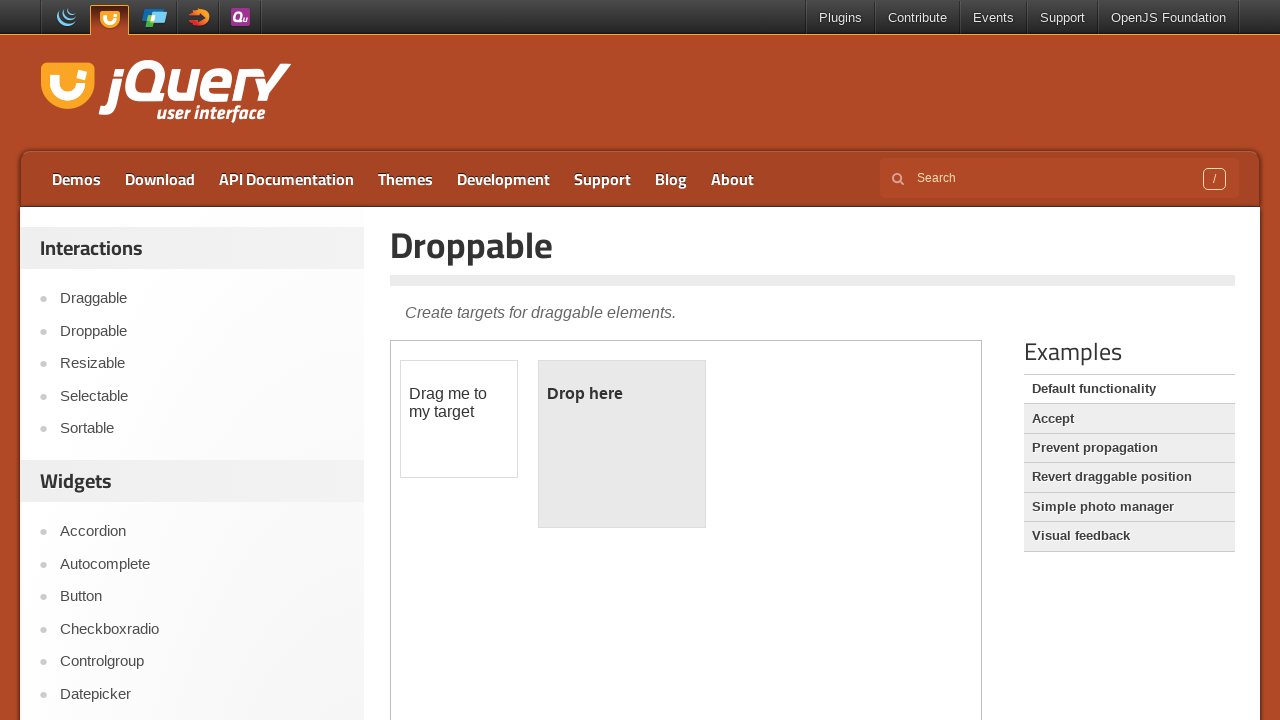

Dragged #draggable element onto #droppable drop zone at (622, 444)
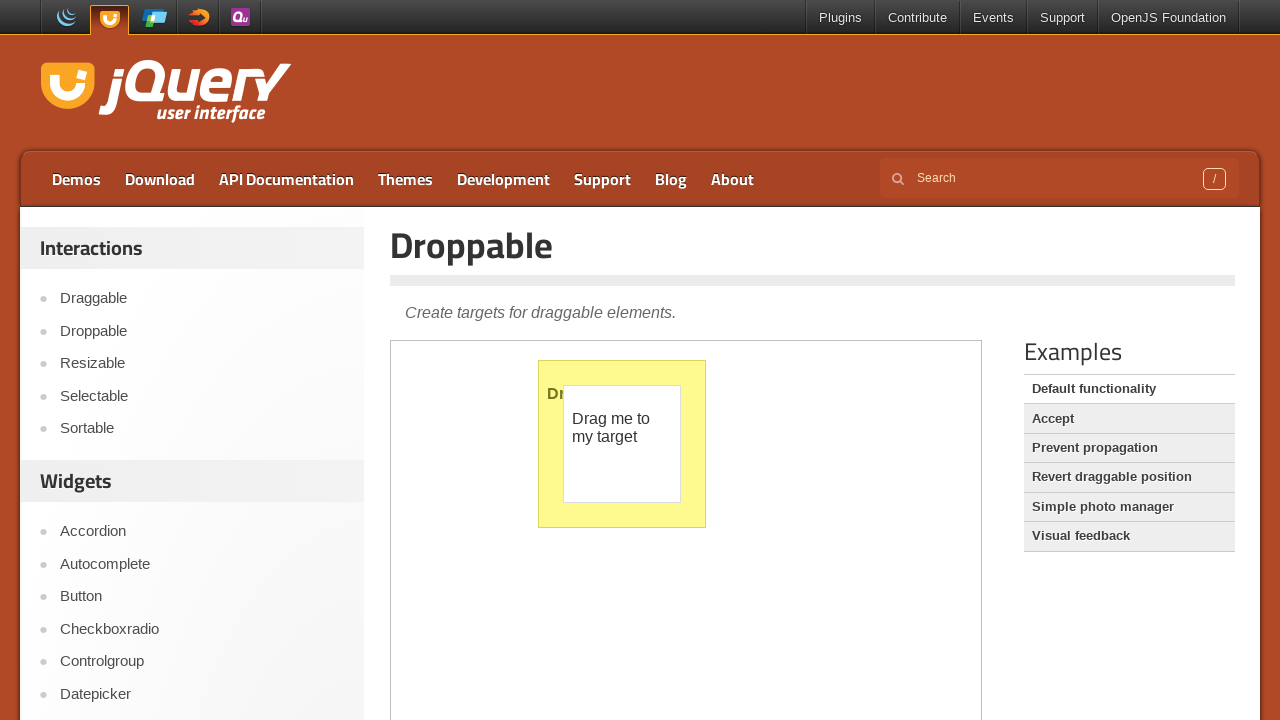

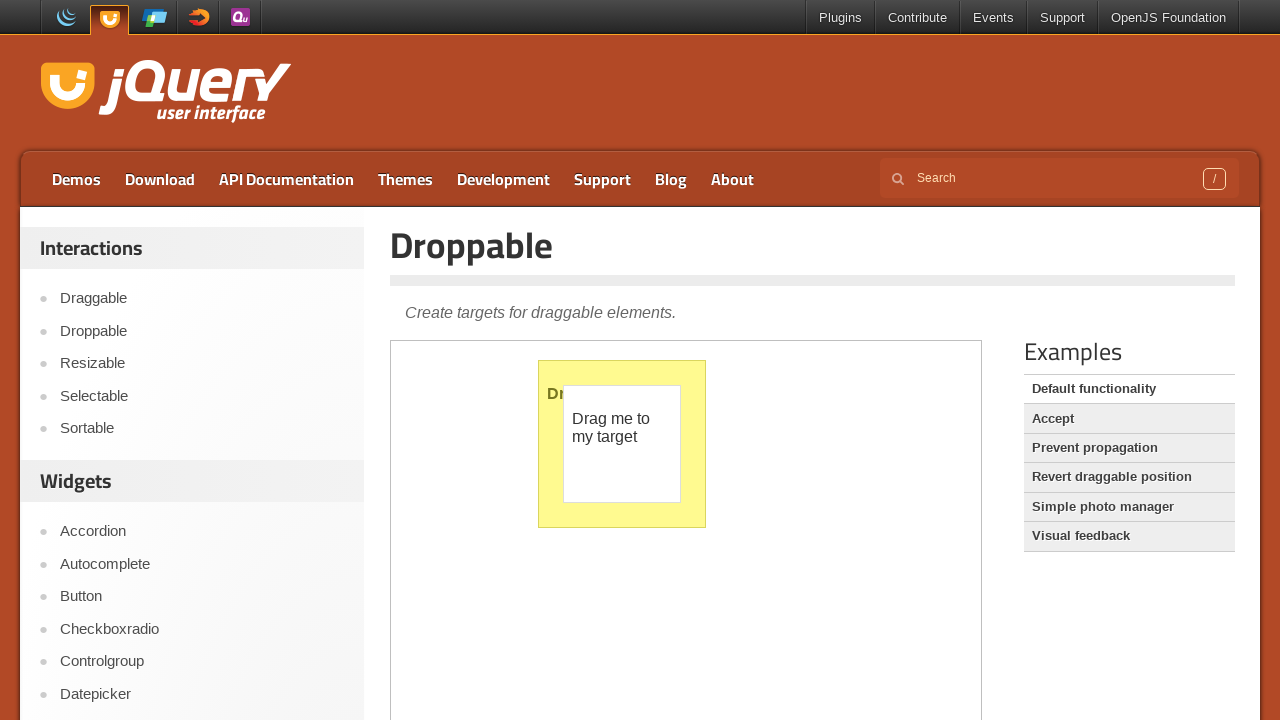